Tests the search functionality by entering a search term and submitting the form

Starting URL: https://news.ycombinator.com/

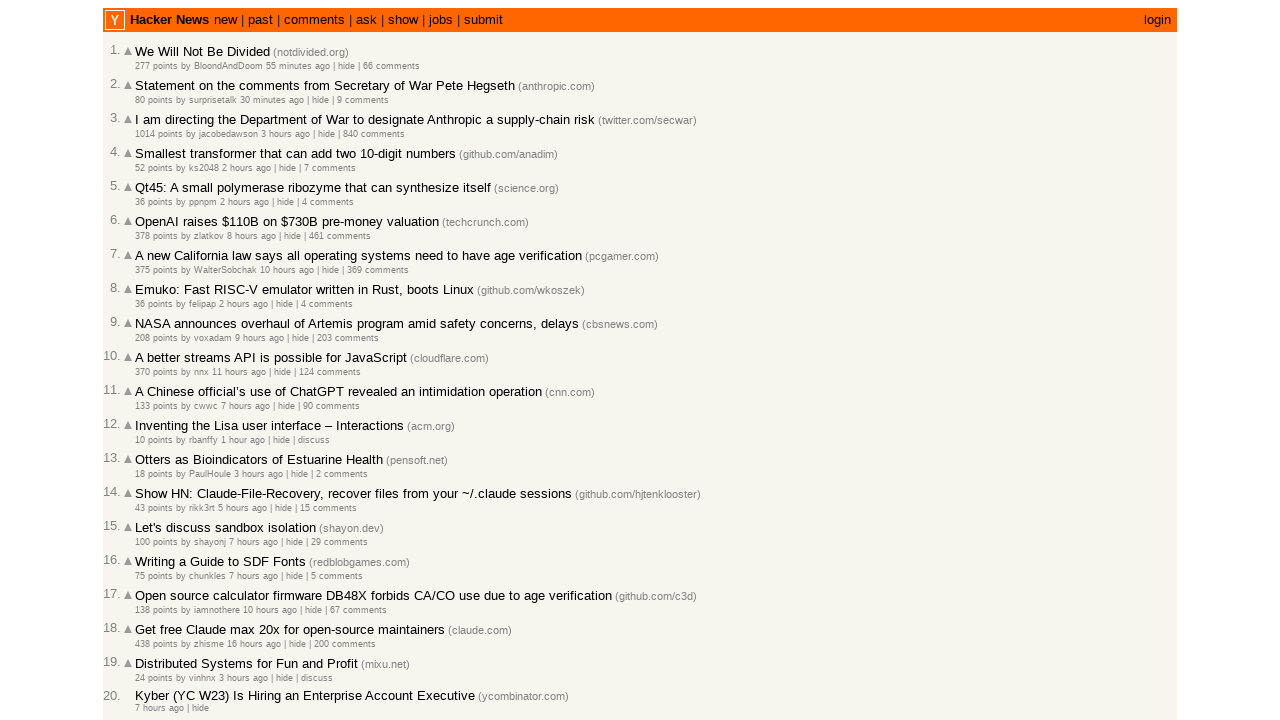

Filled search box with 'Java' on input[name='q']
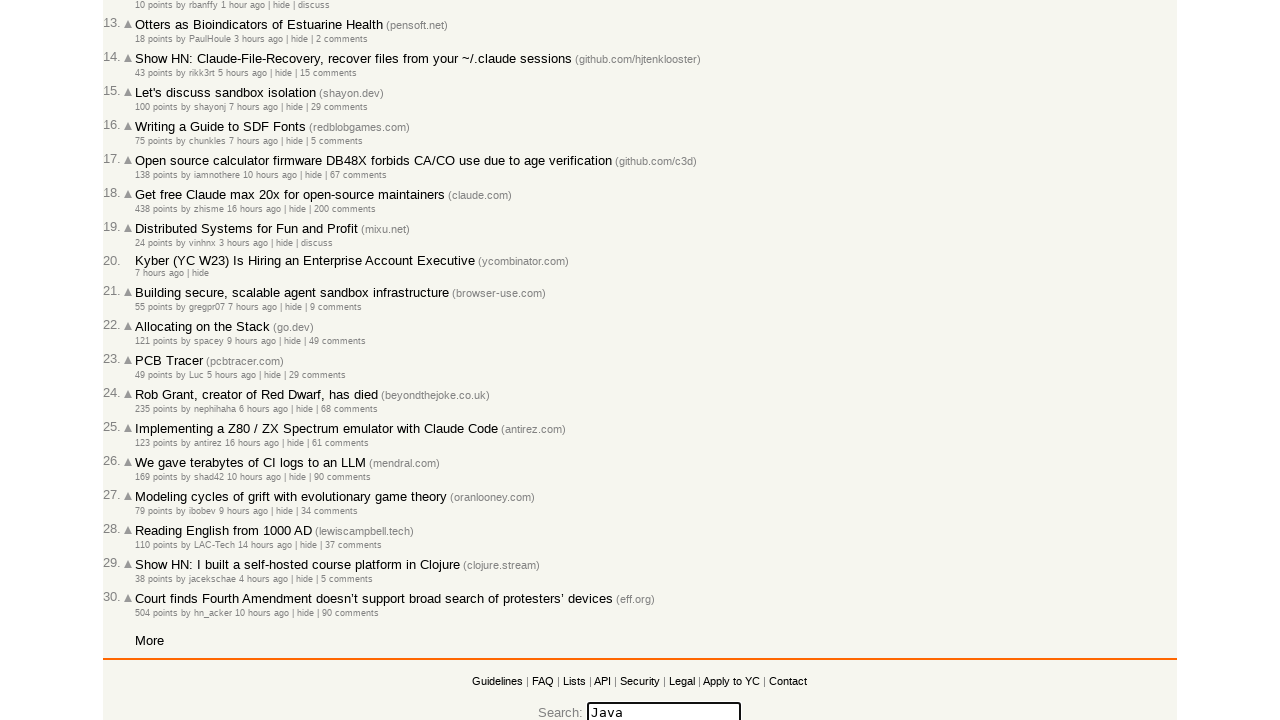

Pressed Enter to submit the search form on input[name='q']
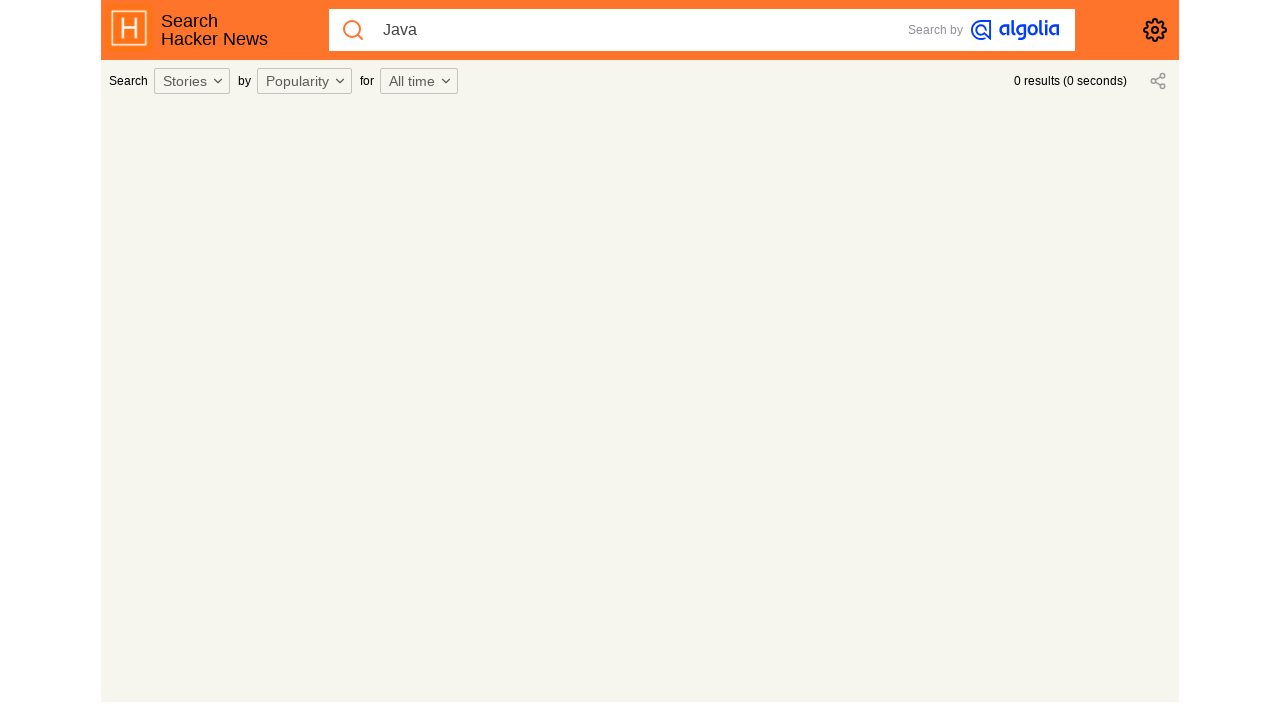

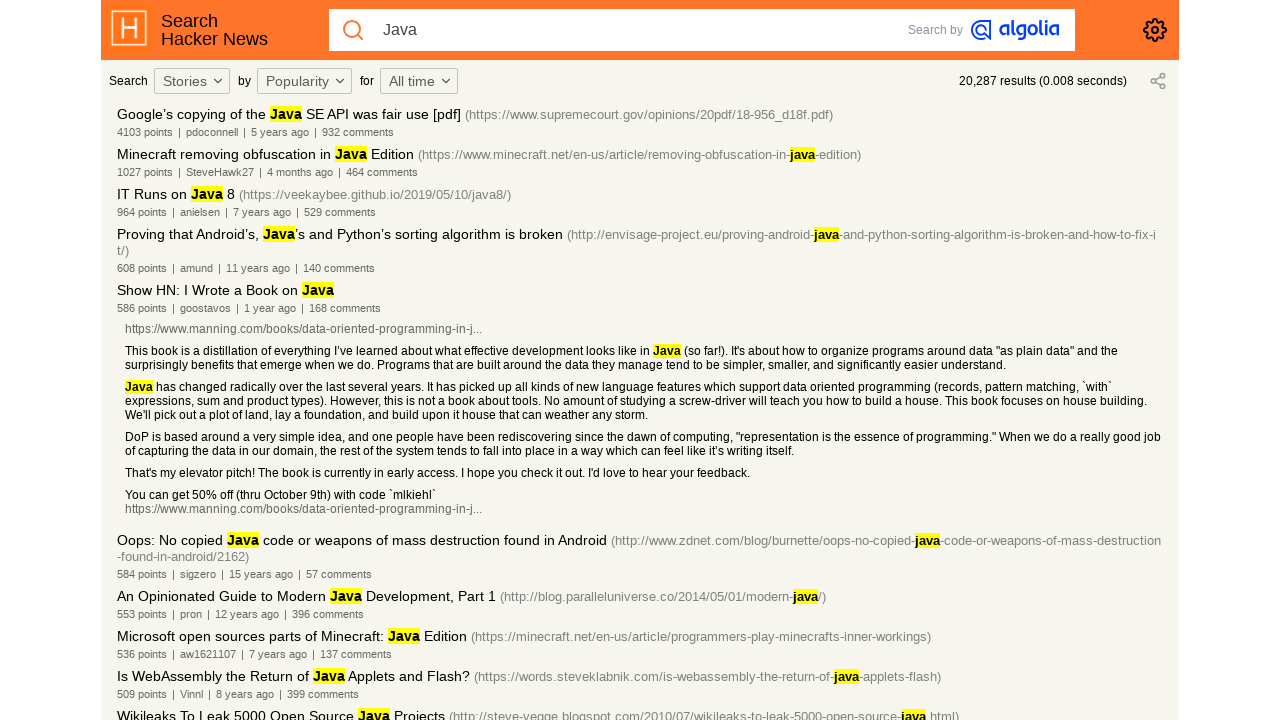